Tests clicking on a disabled element using JavaScript execution on Oracle's Java SE 8 downloads page, demonstrating how to interact with elements that may not be clickable through standard methods.

Starting URL: https://www.oracle.com/in/java/technologies/javase/javase8-archive-downloads.html

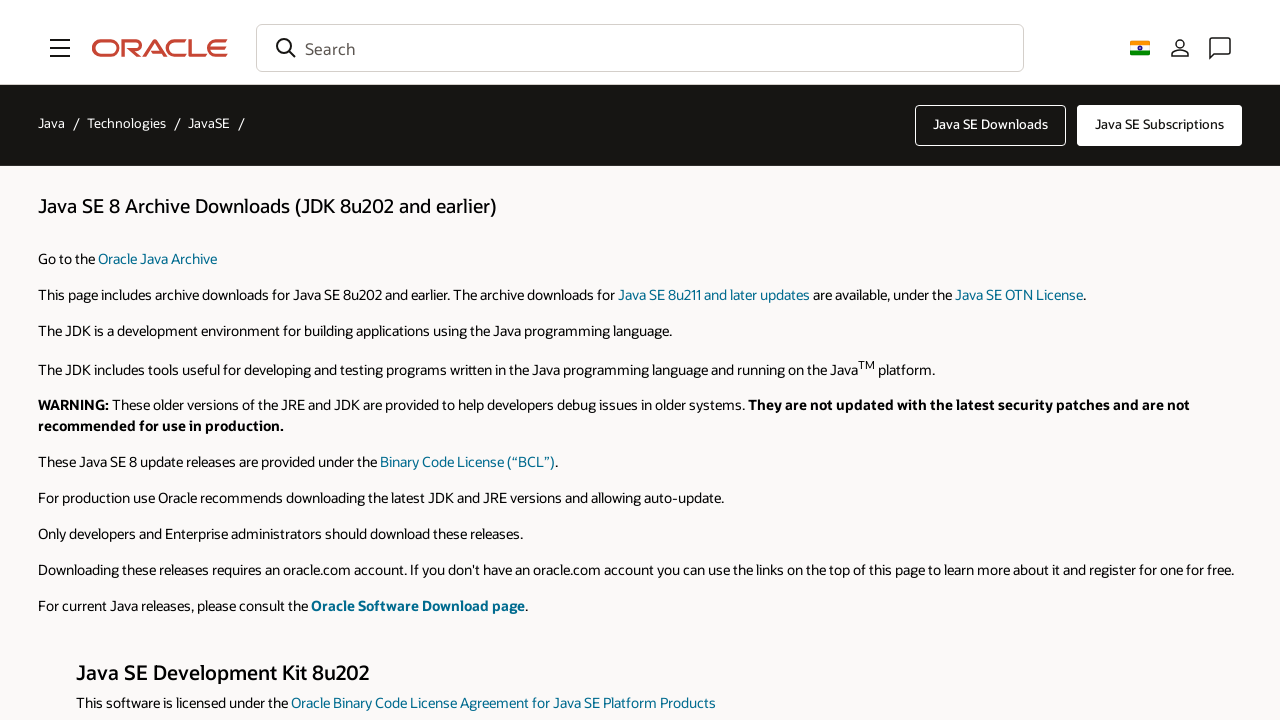

Clicked on the first jdk-8u202-linux-arm32-vfp-hflt.tar.gz download link at (999, 360) on xpath=//a[text()=' jdk-8u202-linux-arm32-vfp-hflt.tar.gz']
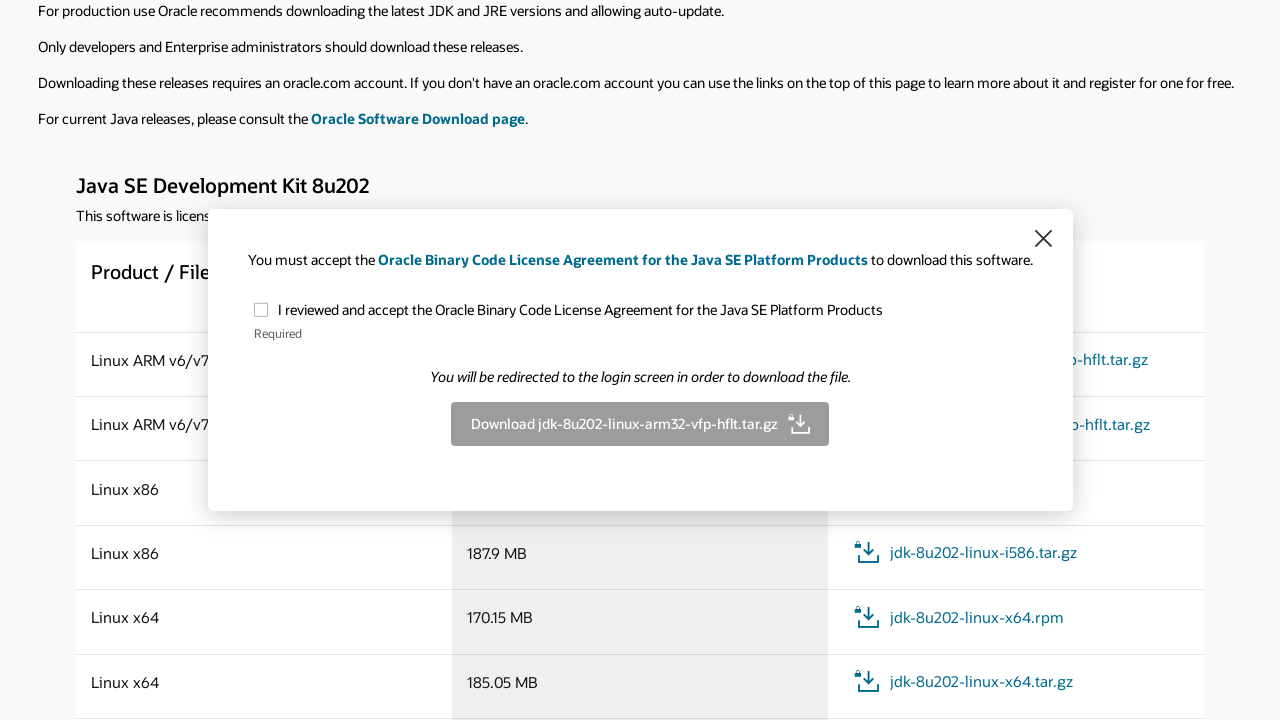

Disabled download element appeared on page
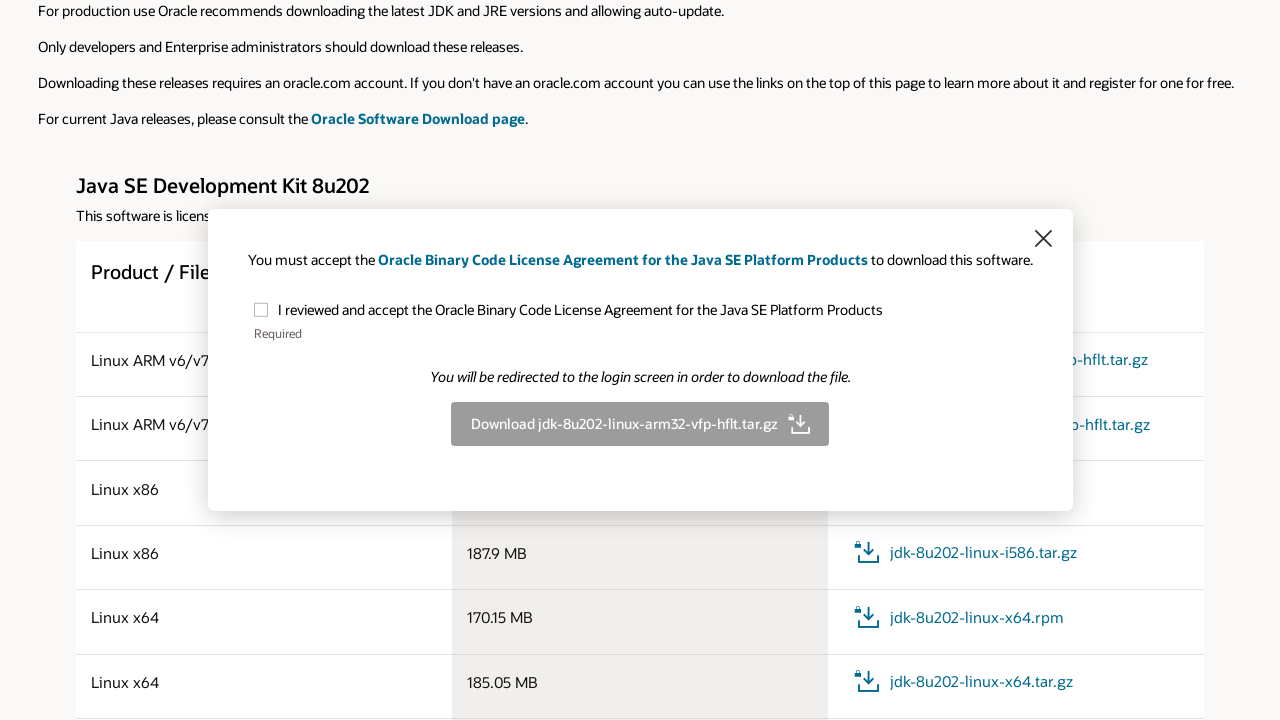

Executed JavaScript click on disabled download element
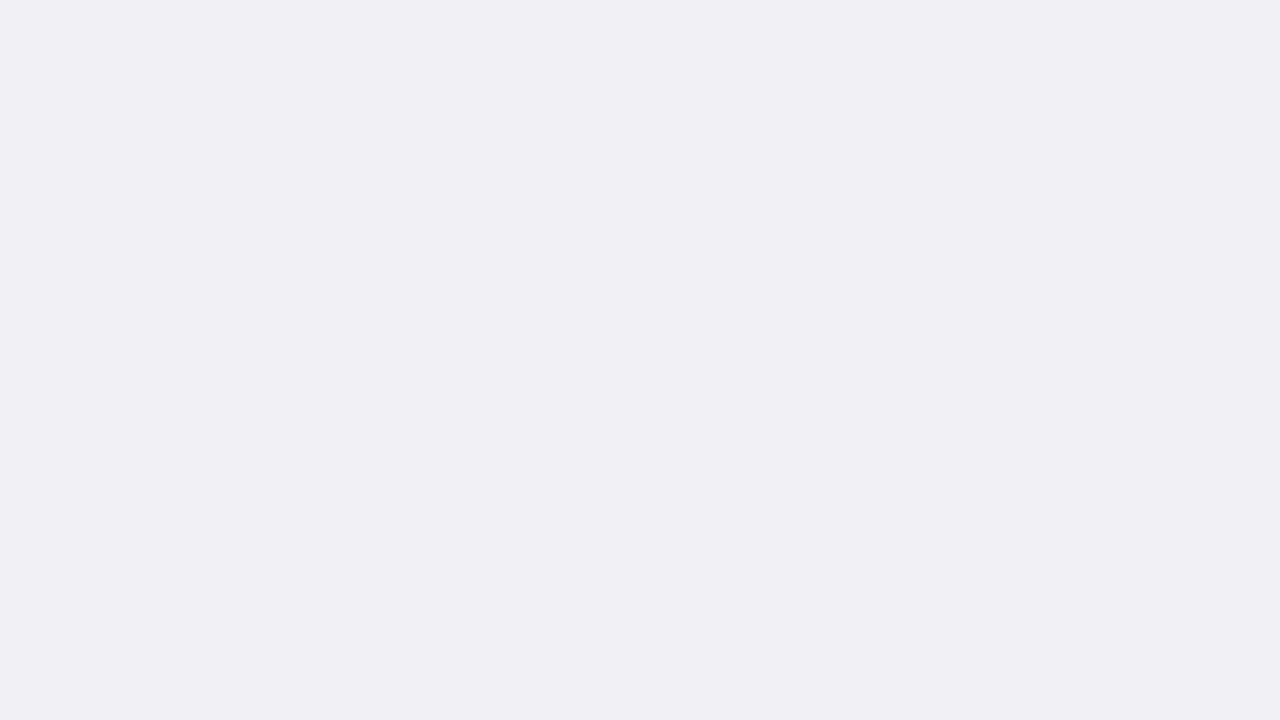

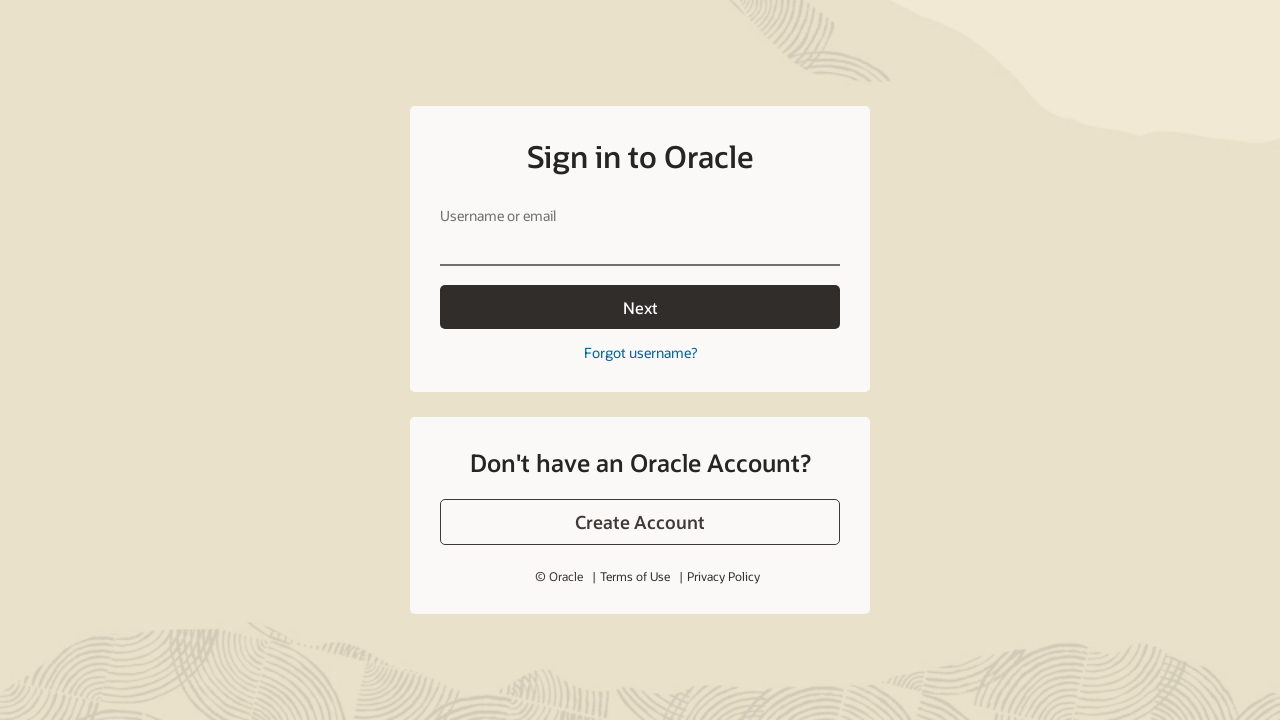